Clicks the checkbox for a specific person (Ned Stark) in the web table and verifies it becomes checked

Starting URL: https://practice.cydeo.com/web-tables

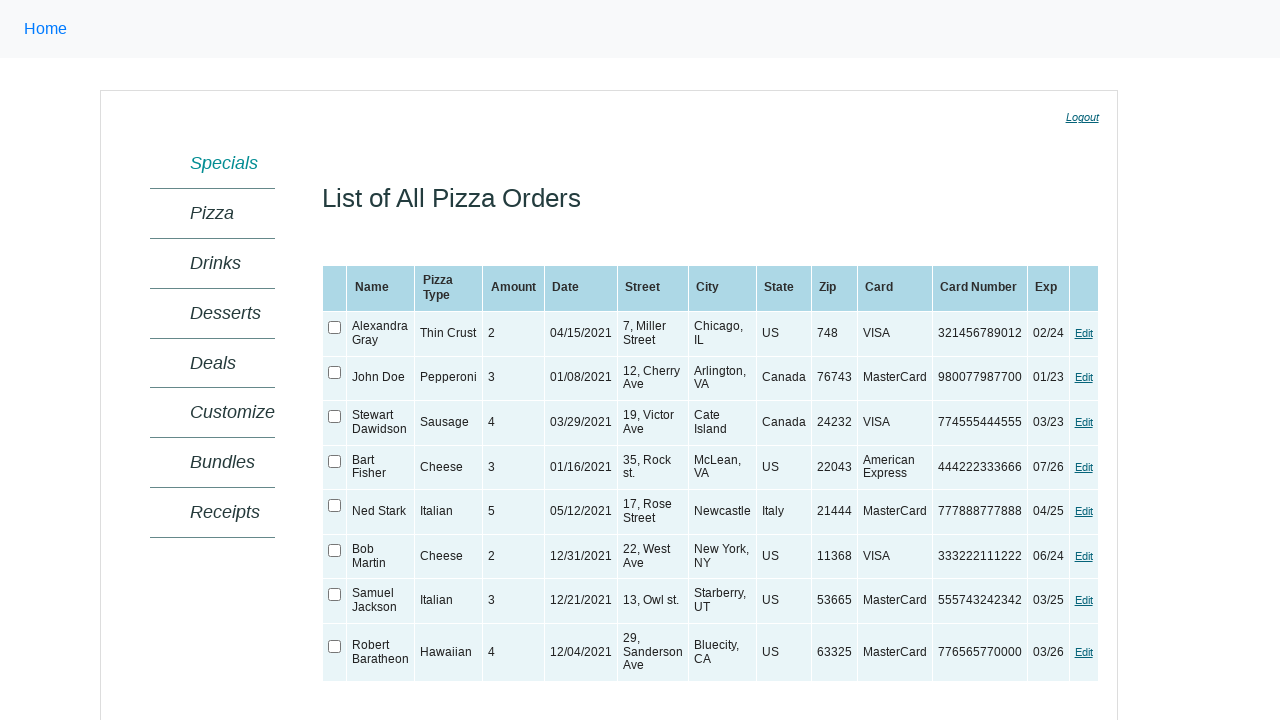

Located the table row containing 'Ned Stark'
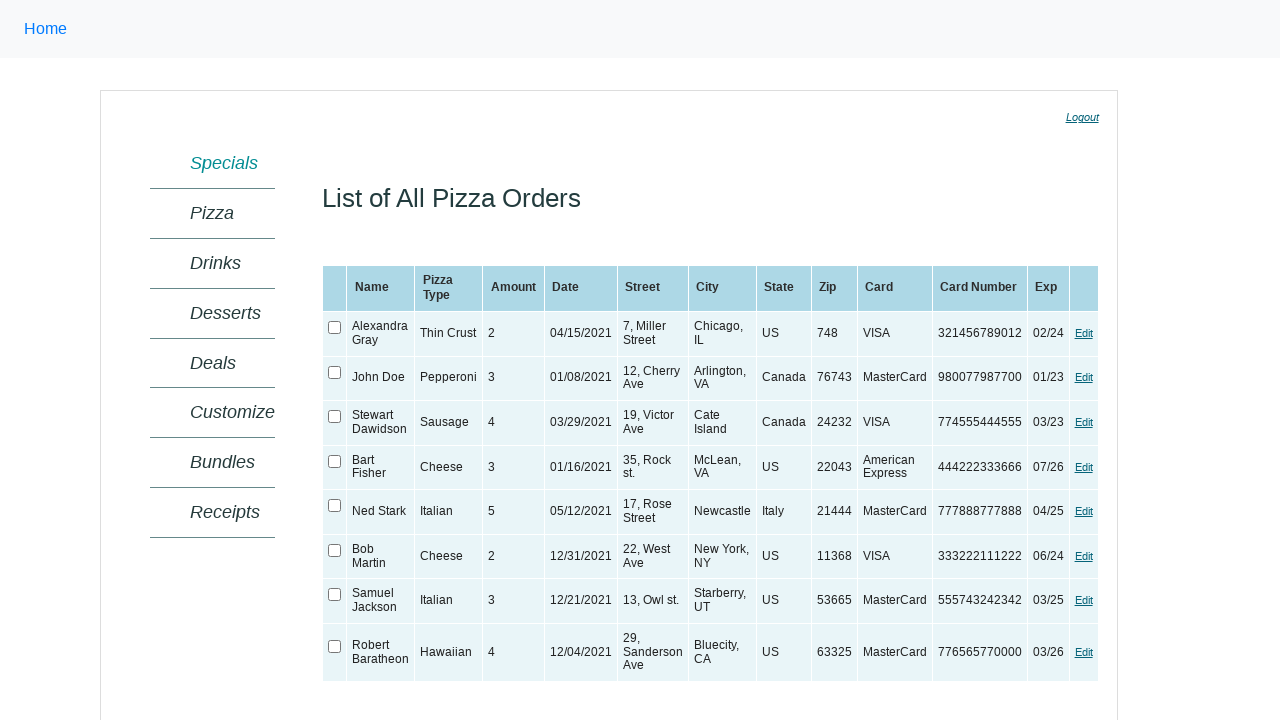

Located the checkbox within Ned Stark's row
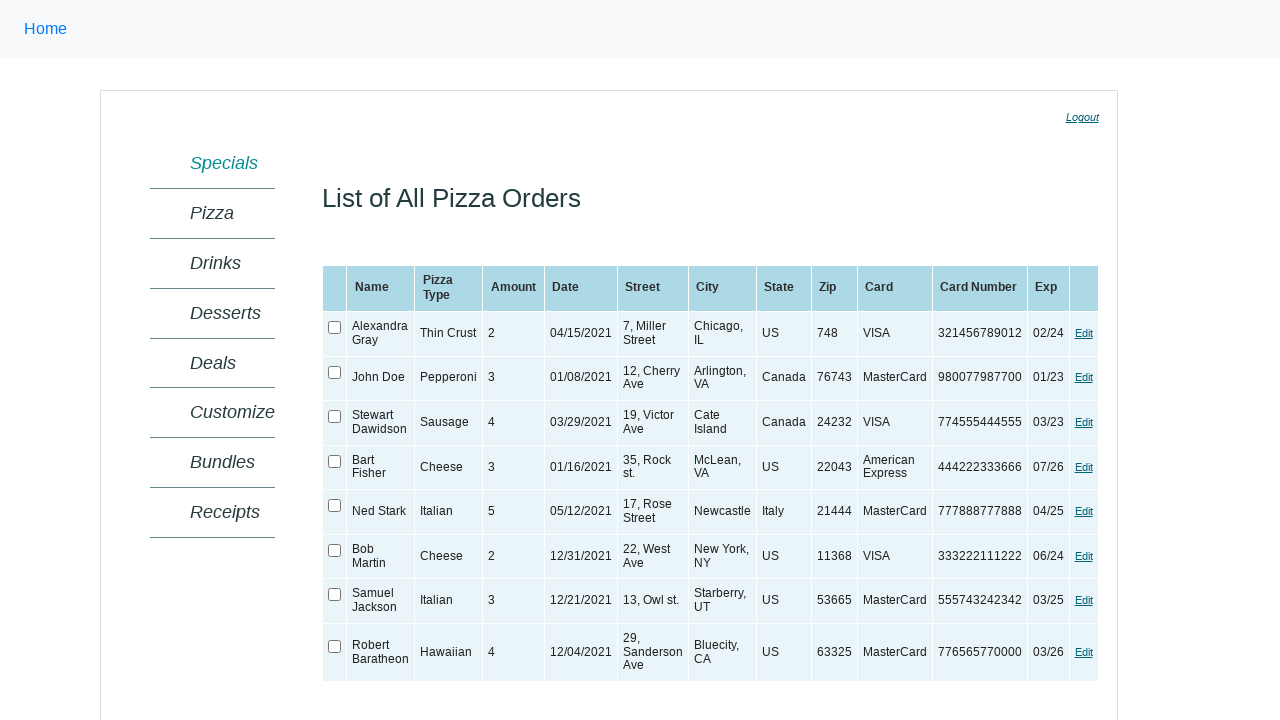

Checked the checkbox for Ned Stark at (335, 506) on //tr[td[text()='Ned Stark']] >> input[type='checkbox']
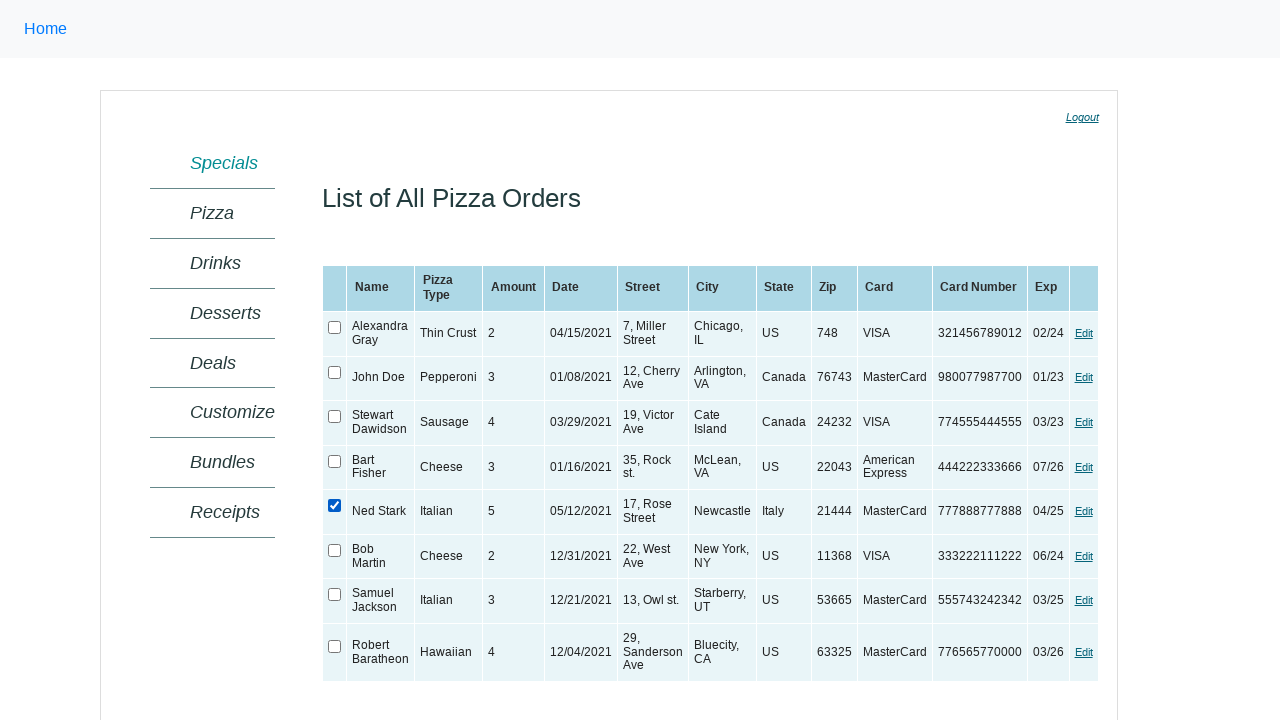

Verified that Ned Stark's checkbox is checked
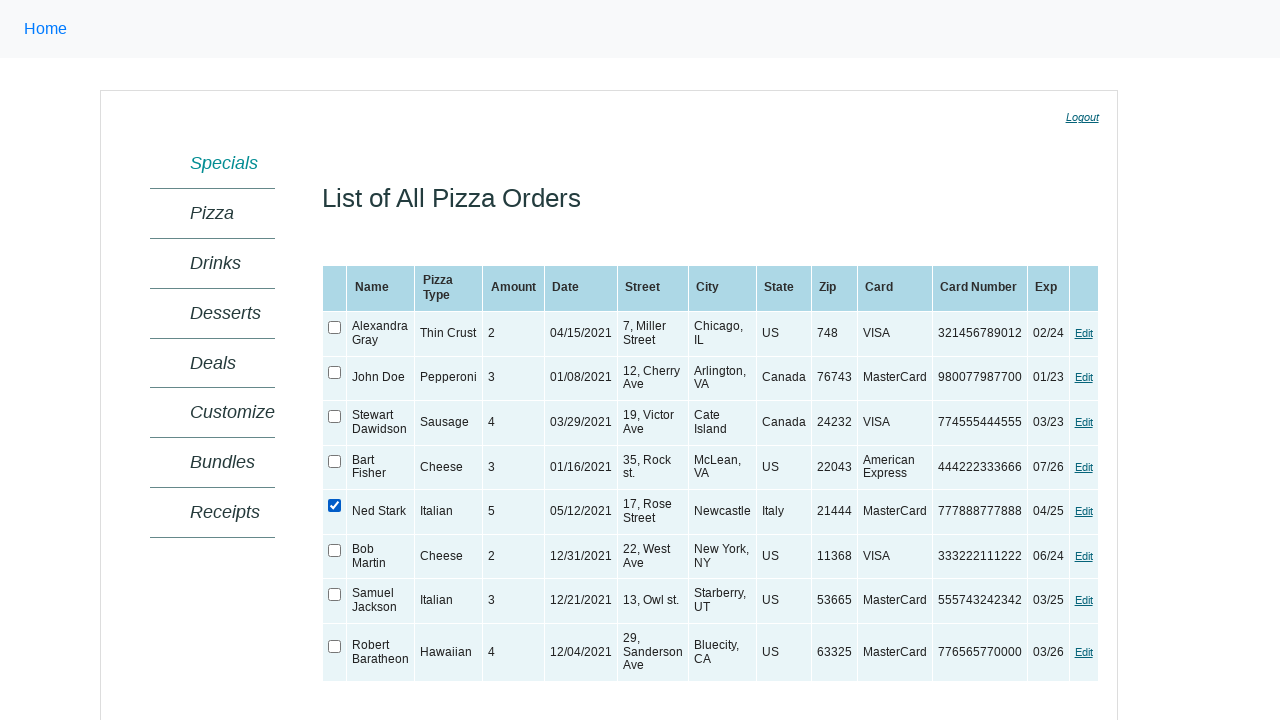

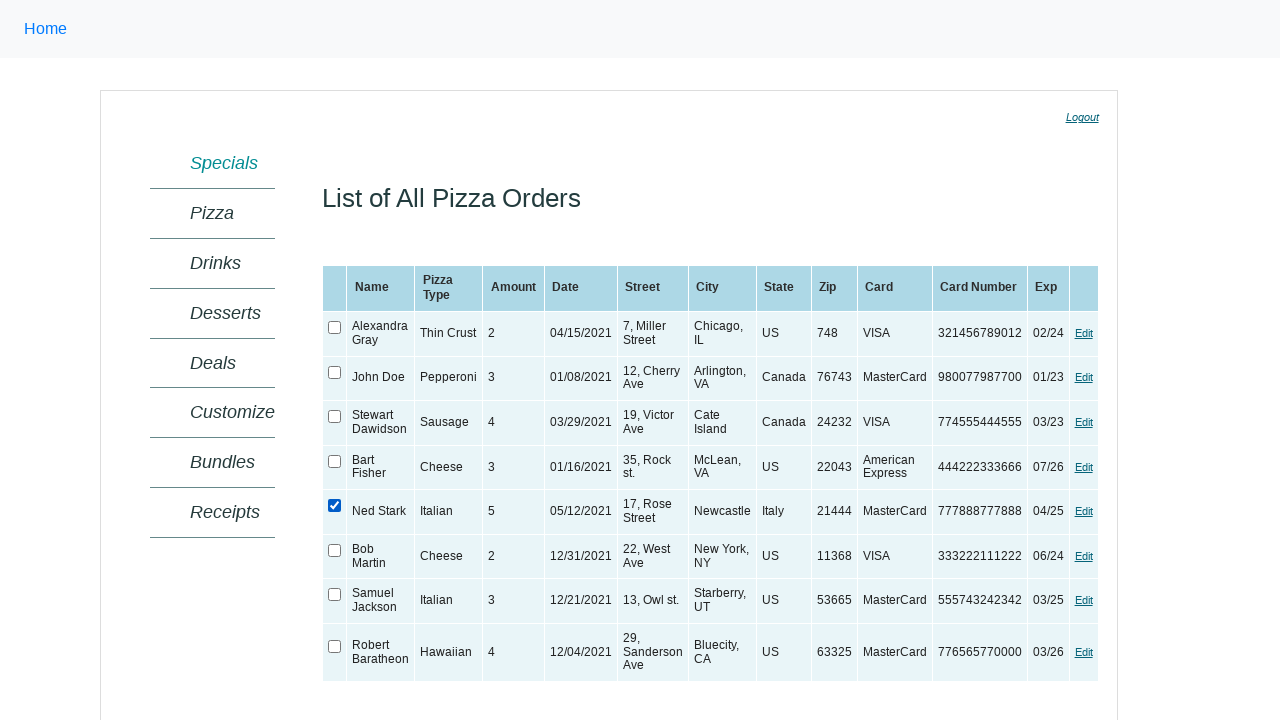